Performs a search on the VSTU website using a search query

Starting URL: https://www.vstu.ru

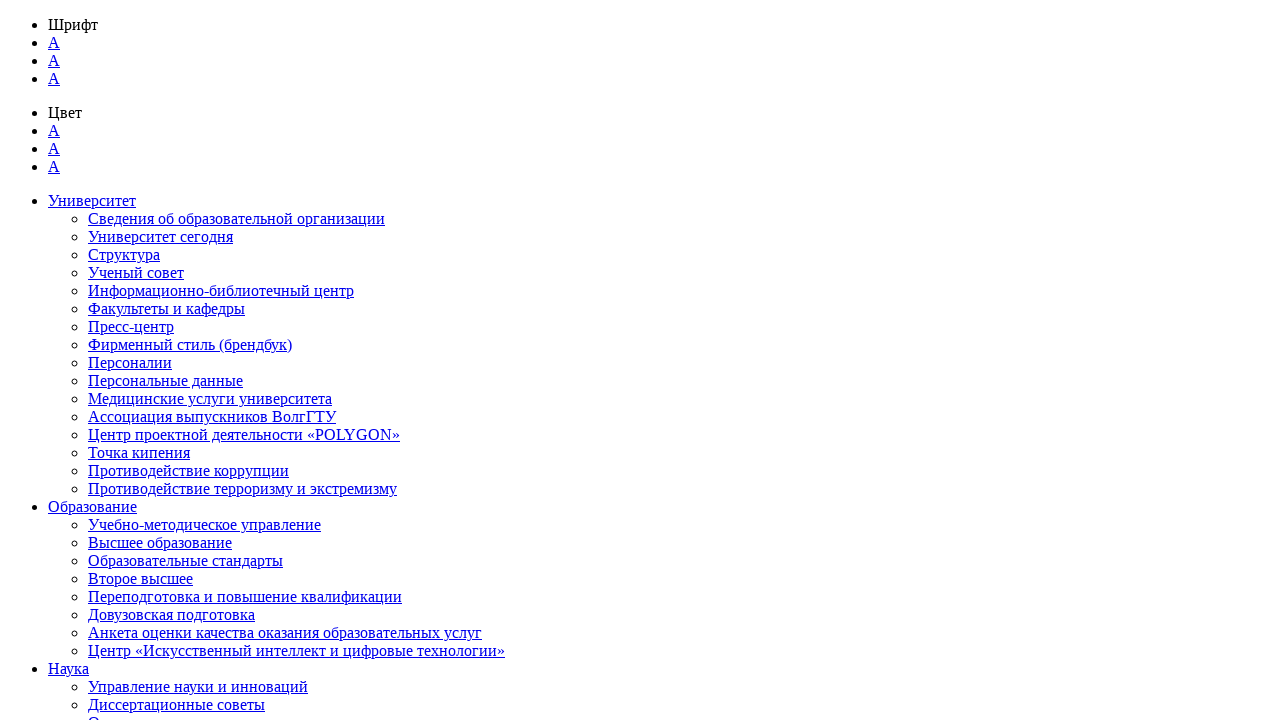

Filled search input field with 'тестирование' on input[type='search'], input[name='search'], input[placeholder*='поиск' i], #sear
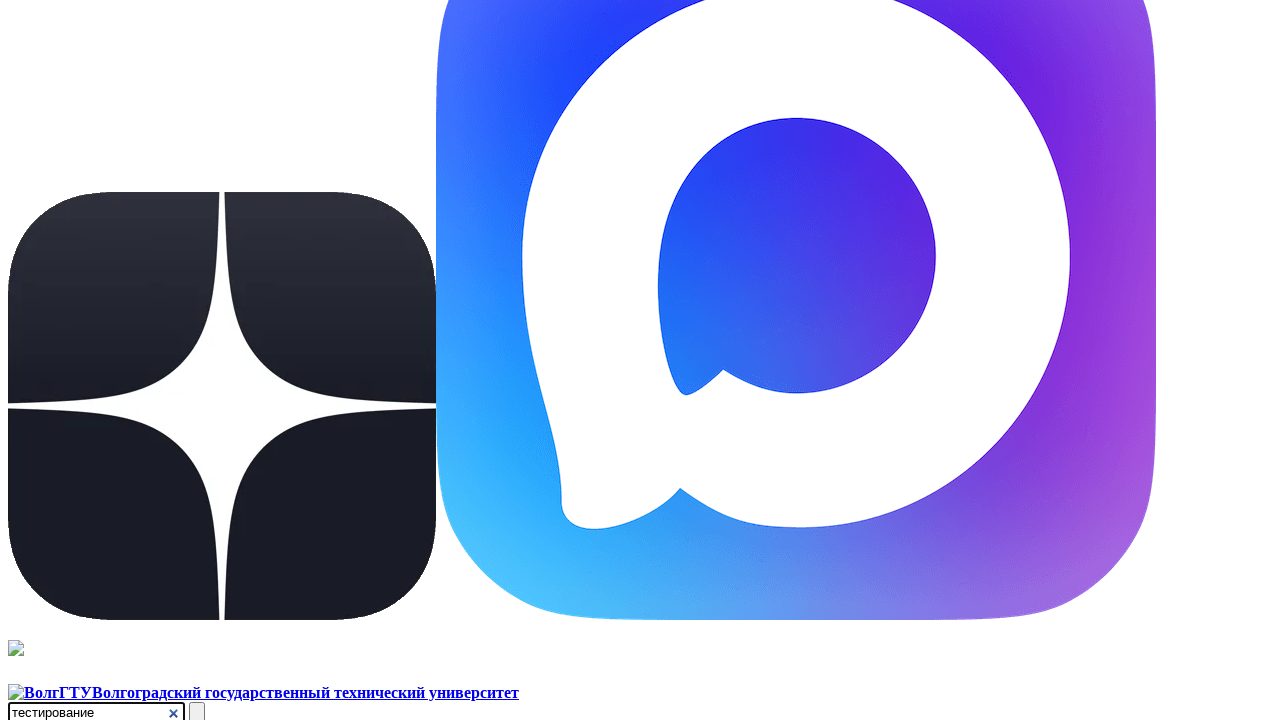

Pressed Enter to submit the search query on input[type='search'], input[name='search'], input[placeholder*='поиск' i], #sear
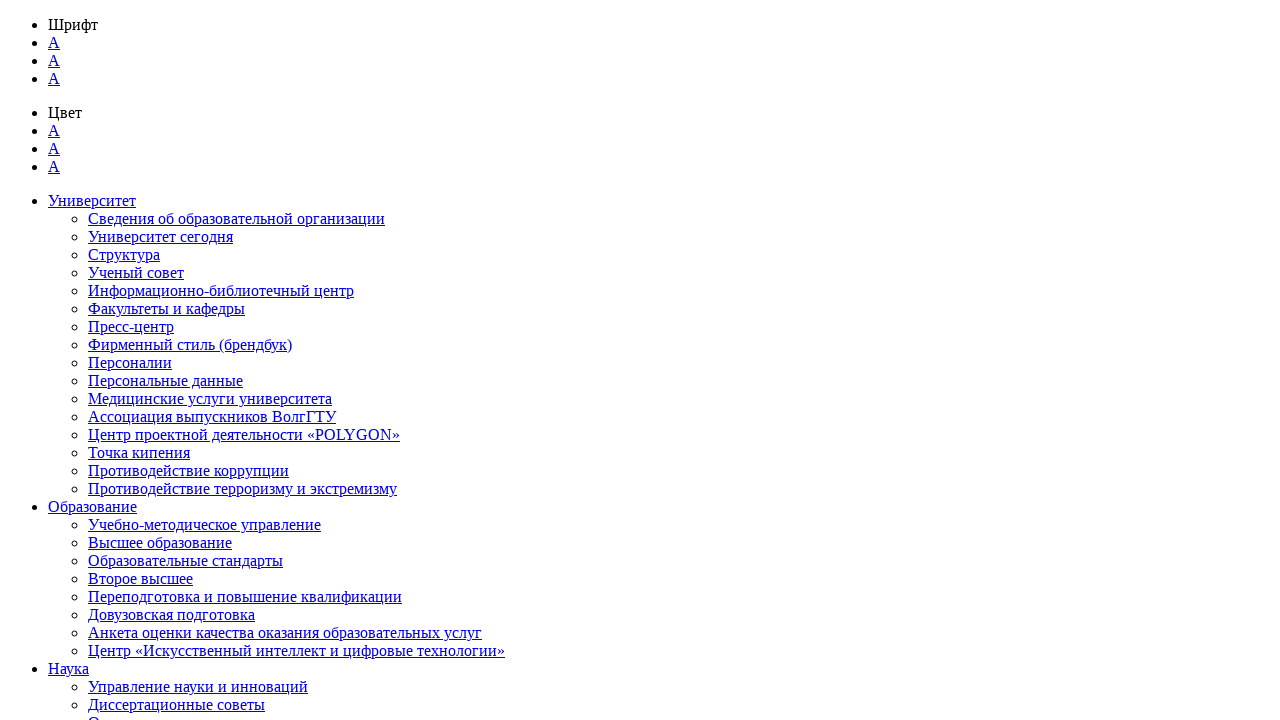

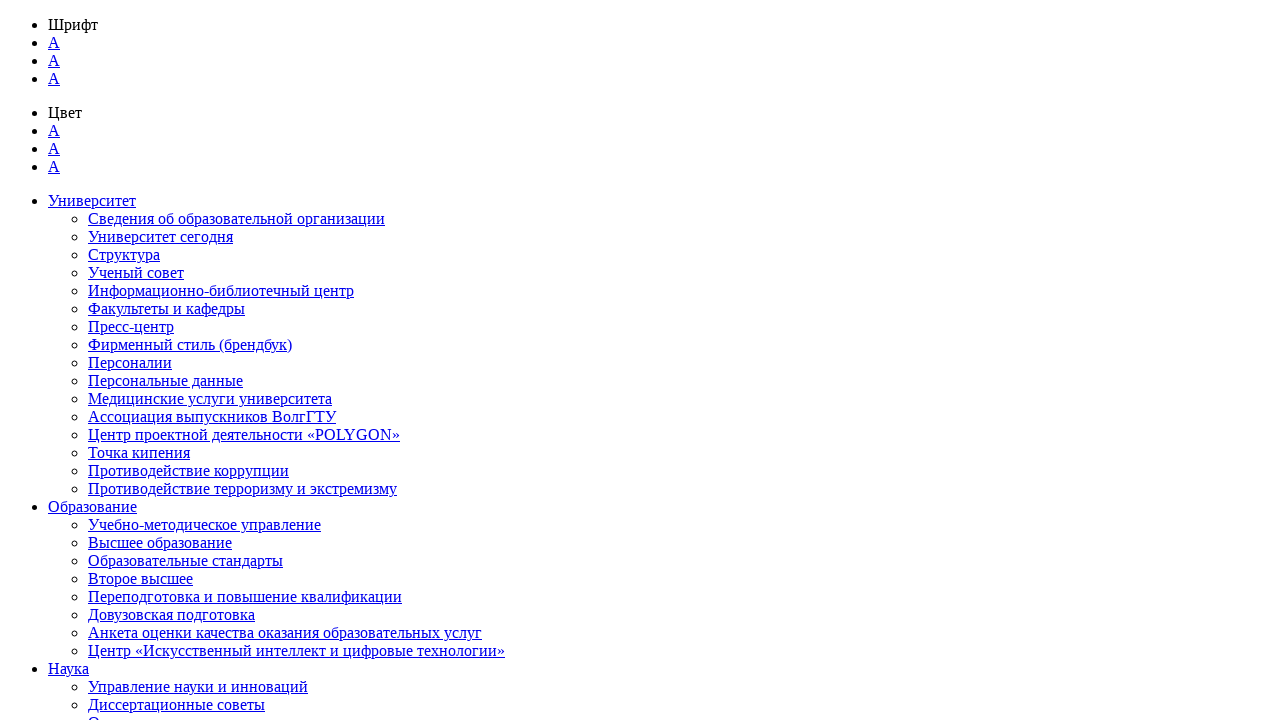